Navigates to OrangeHRM demo site and verifies the page loads by checking the title and URL are accessible

Starting URL: https://opensource-demo.orangehrmlive.com/

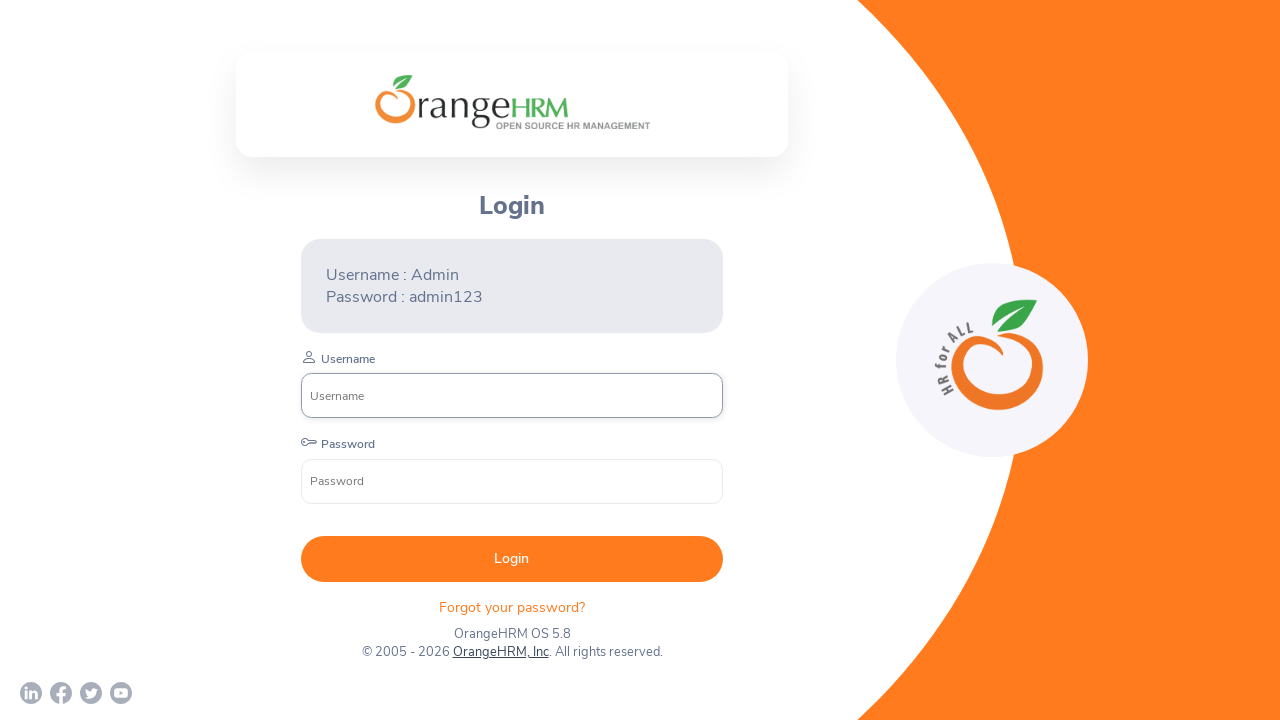

Waited for page to reach domcontentloaded state
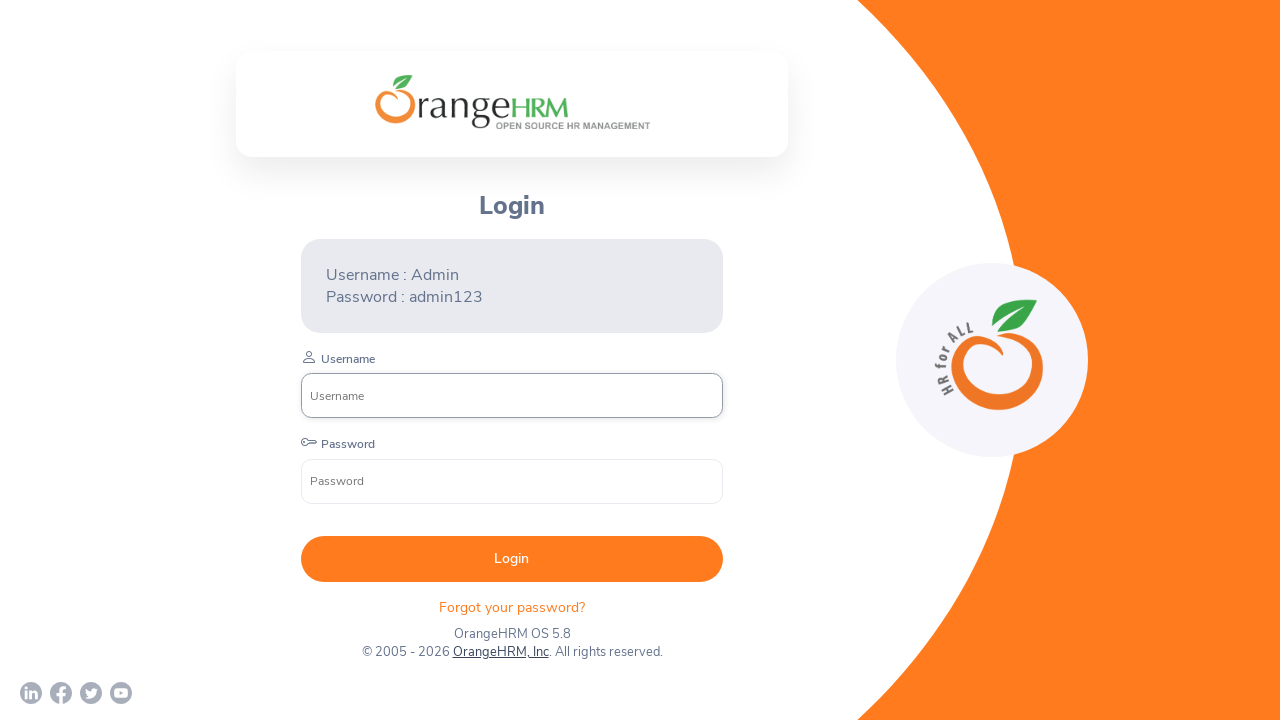

Retrieved page title: OrangeHRM
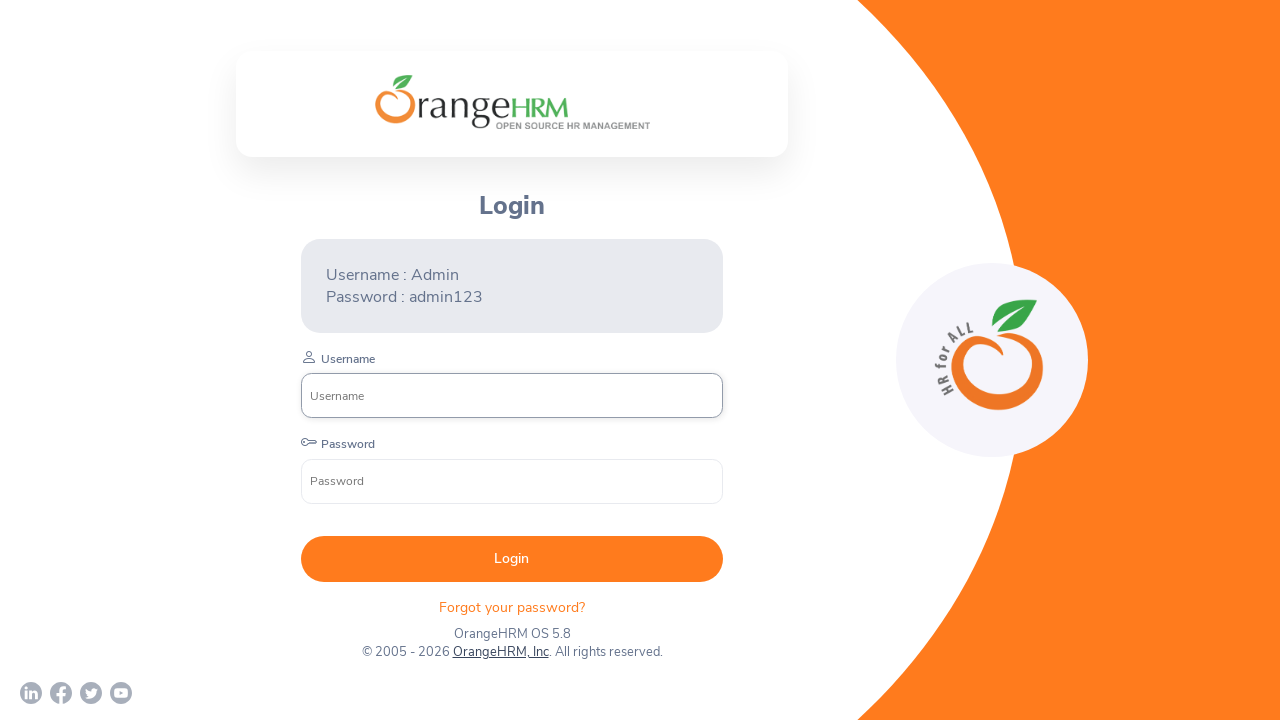

Retrieved current URL: https://opensource-demo.orangehrmlive.com/web/index.php/auth/login
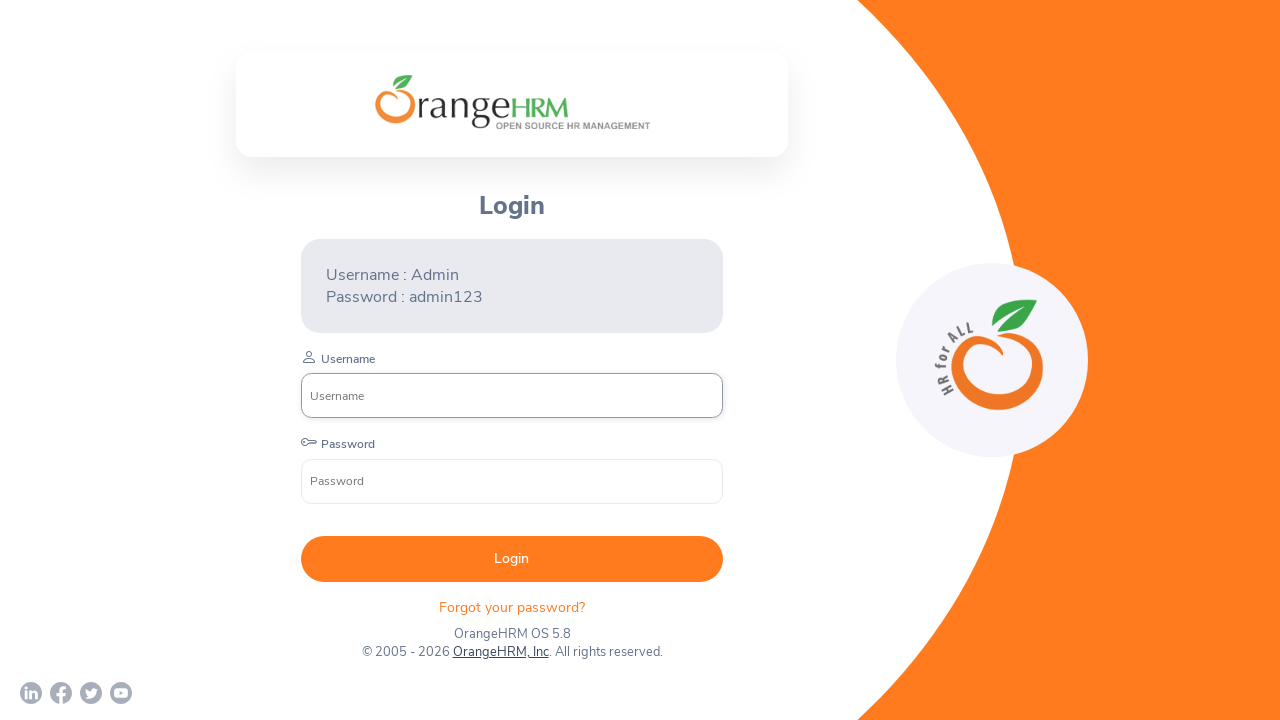

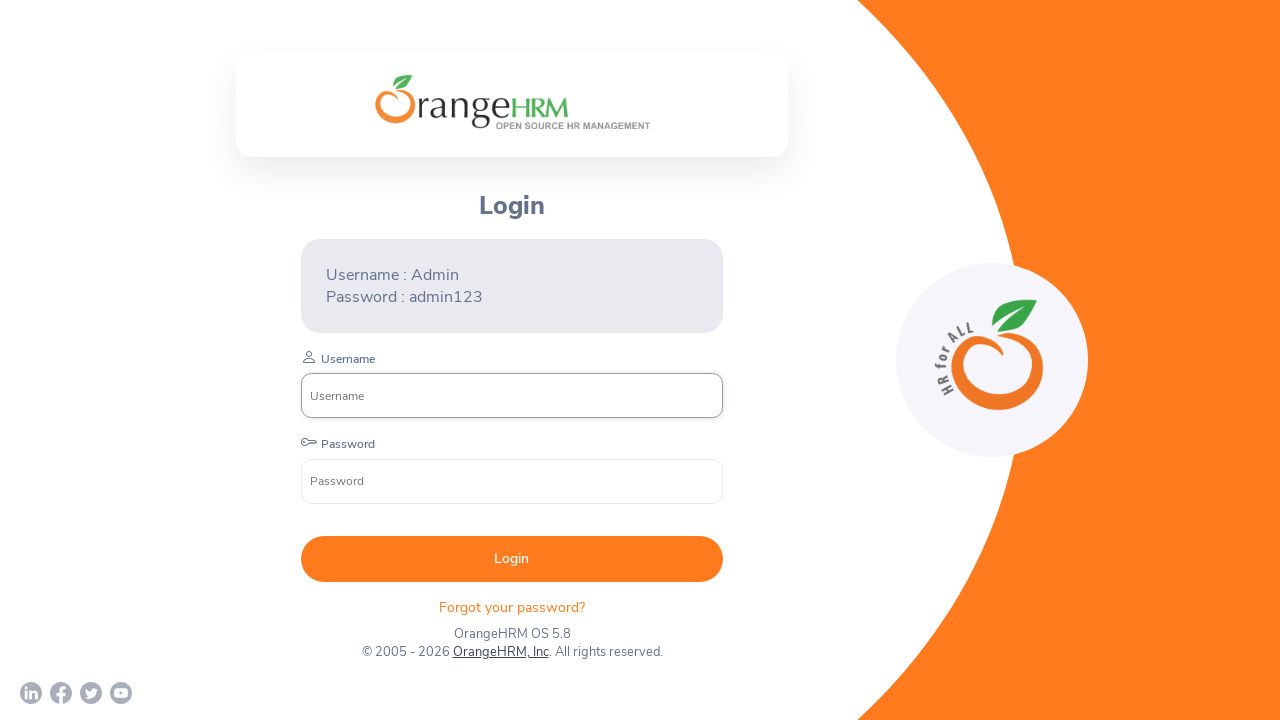